Tests clicking harder-to-sync buttons that are initially disabled, demonstrating a scenario where implicit waits fail

Starting URL: https://eviltester.github.io/synchole/buttons.html

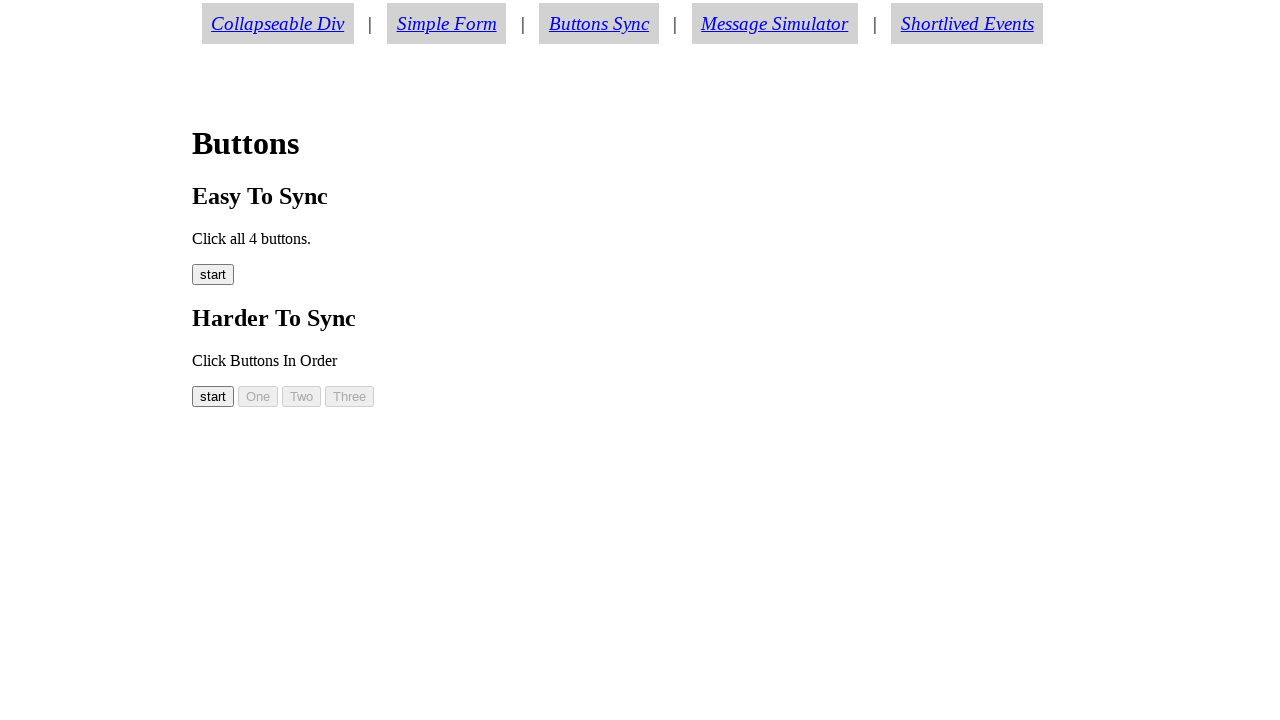

Clicked first button (button00) at (213, 396) on #button00
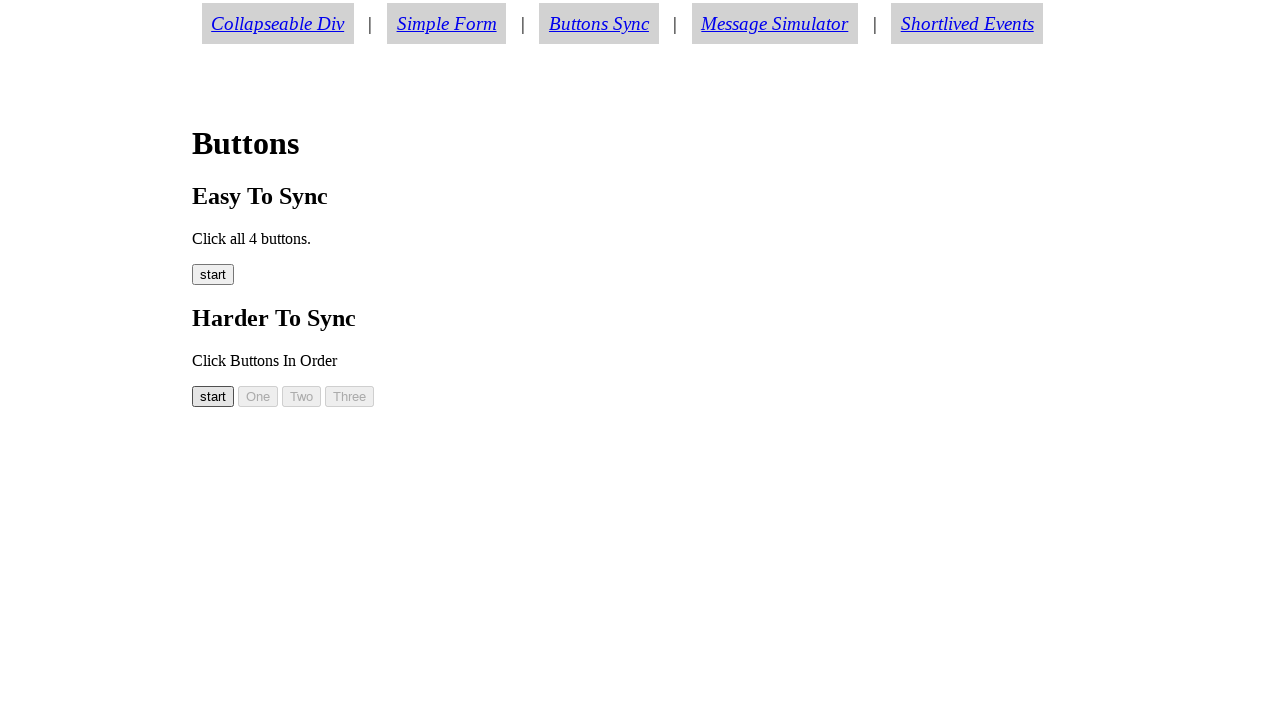

Clicked second button (button01) - may be disabled at (258, 396) on #button01
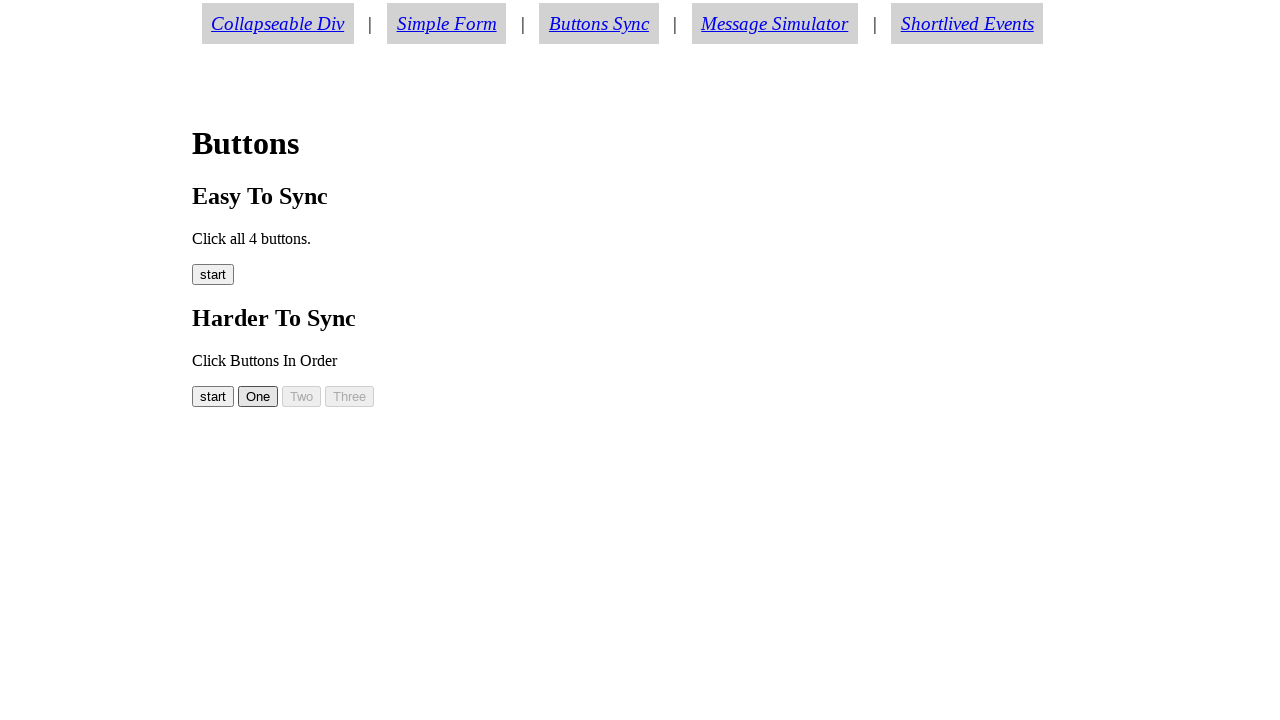

Clicked third button (button02) - may be disabled at (302, 396) on #button02
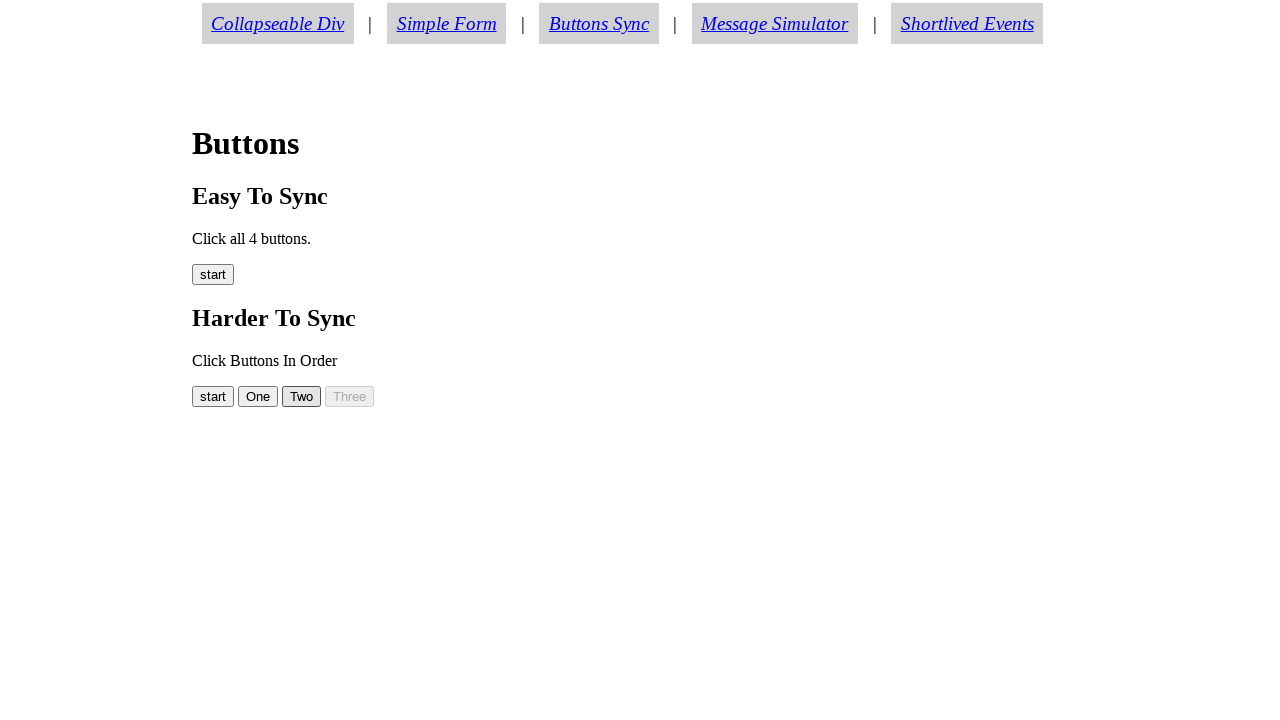

Clicked fourth button (button03) - may be disabled at (350, 396) on #button03
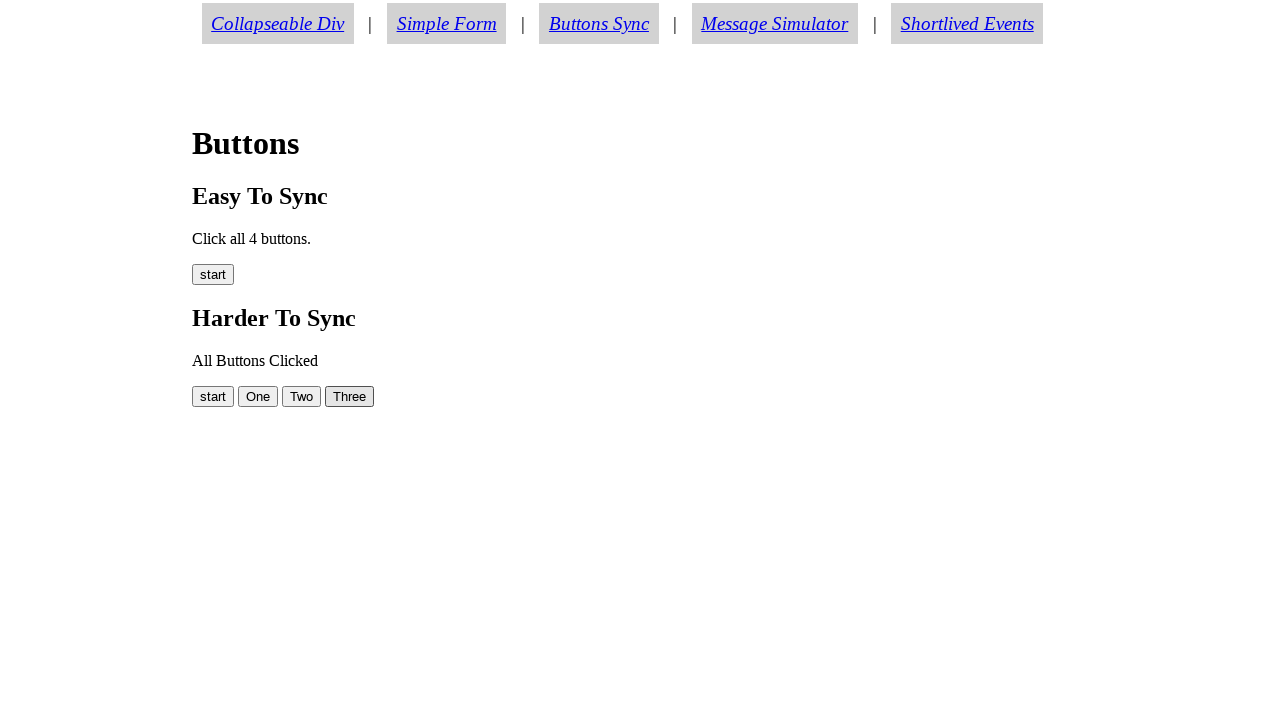

Waited for and found message element (easybuttonmessage)
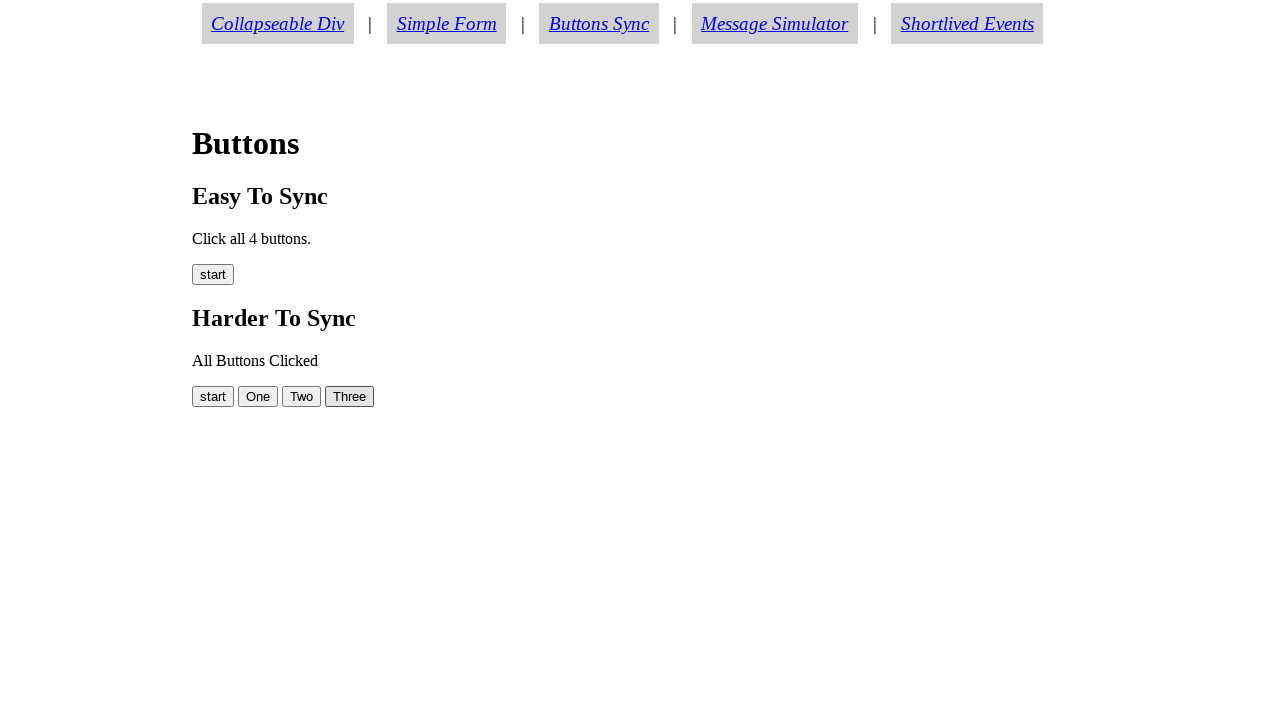

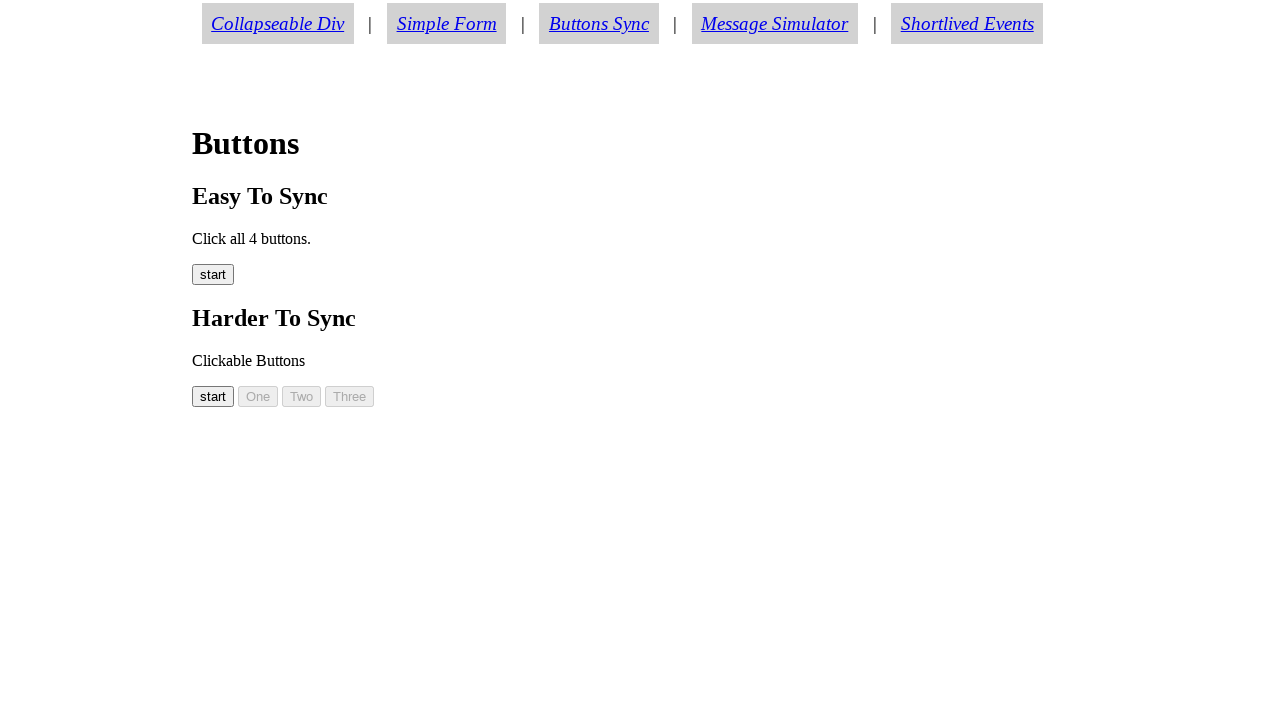